Tests default radio button group by clicking each option (Apple, Pear, Orange) and verifying the selected value is displayed correctly.

Starting URL: https://test-with-me-app.vercel.app/learning/web-elements/elements/radio

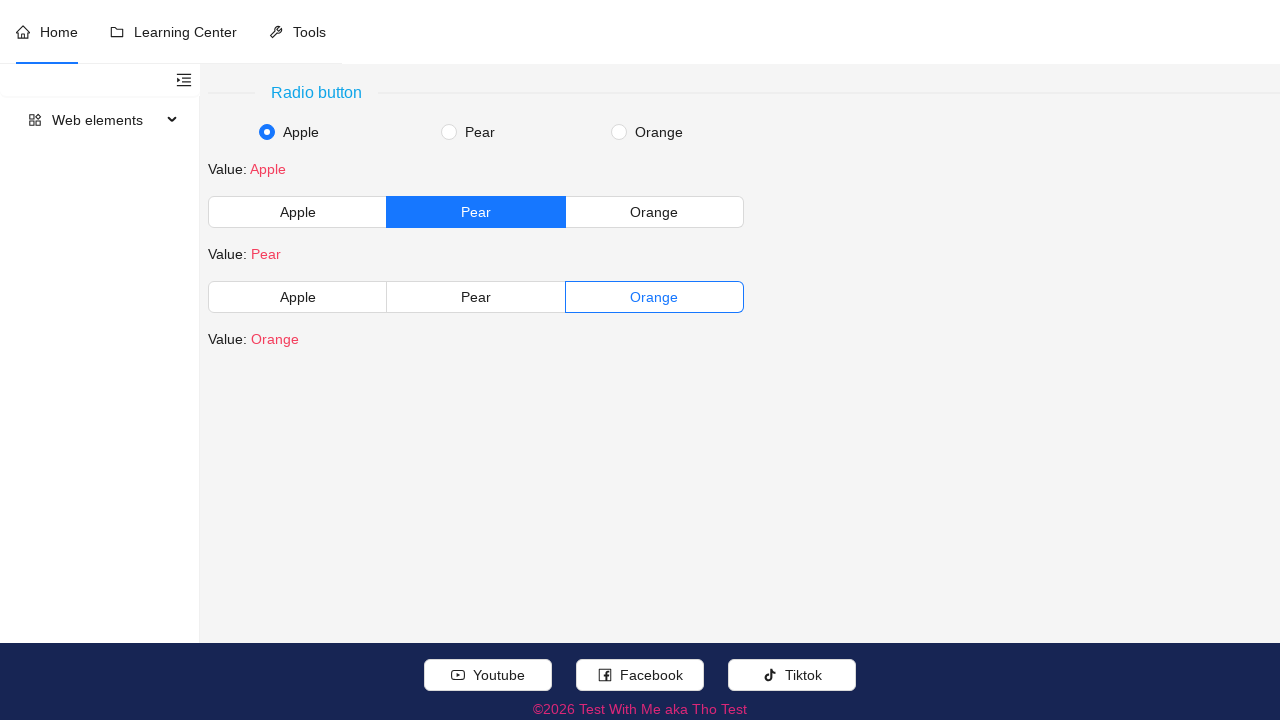

Clicked Apple radio button at (293, 132) on //div[contains(@class, 'radio-group')][1]//label[normalize-space(.//text()) = 'A
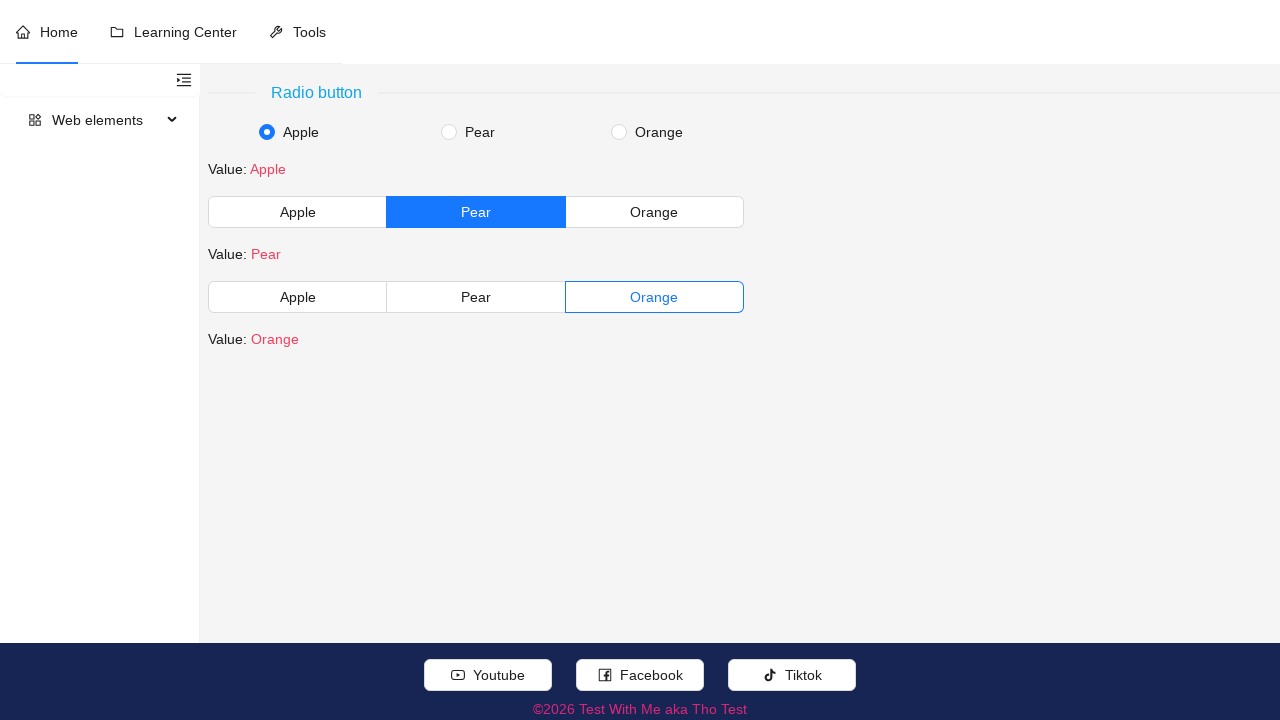

Verified Apple is selected and displayed
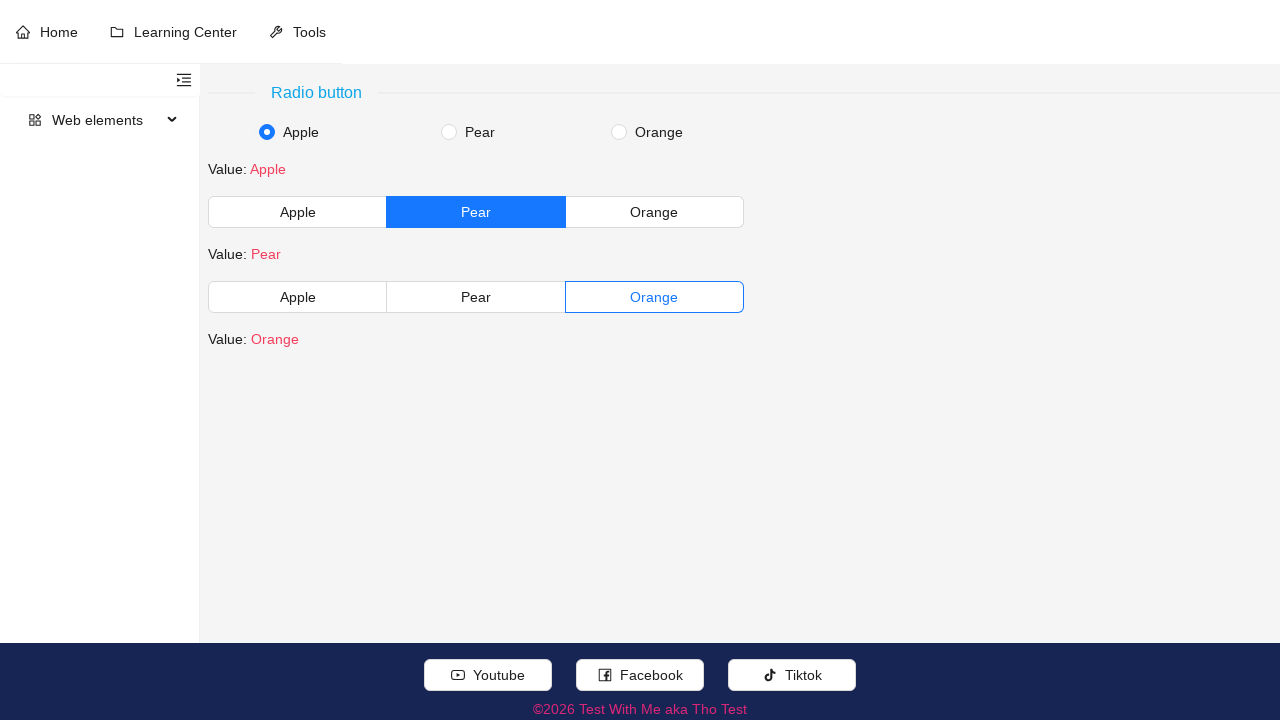

Clicked Pear radio button at (472, 132) on //div[contains(@class, 'radio-group')][1]//label[normalize-space(.//text()) = 'P
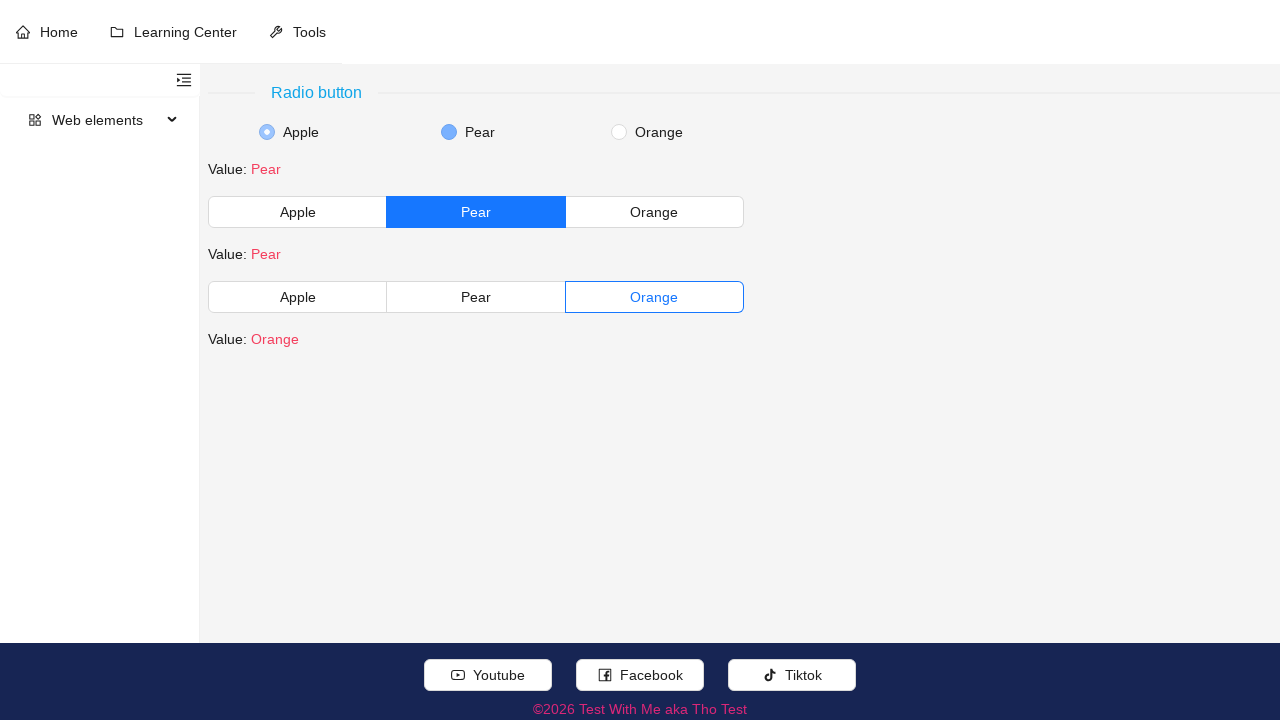

Verified Pear is selected and displayed
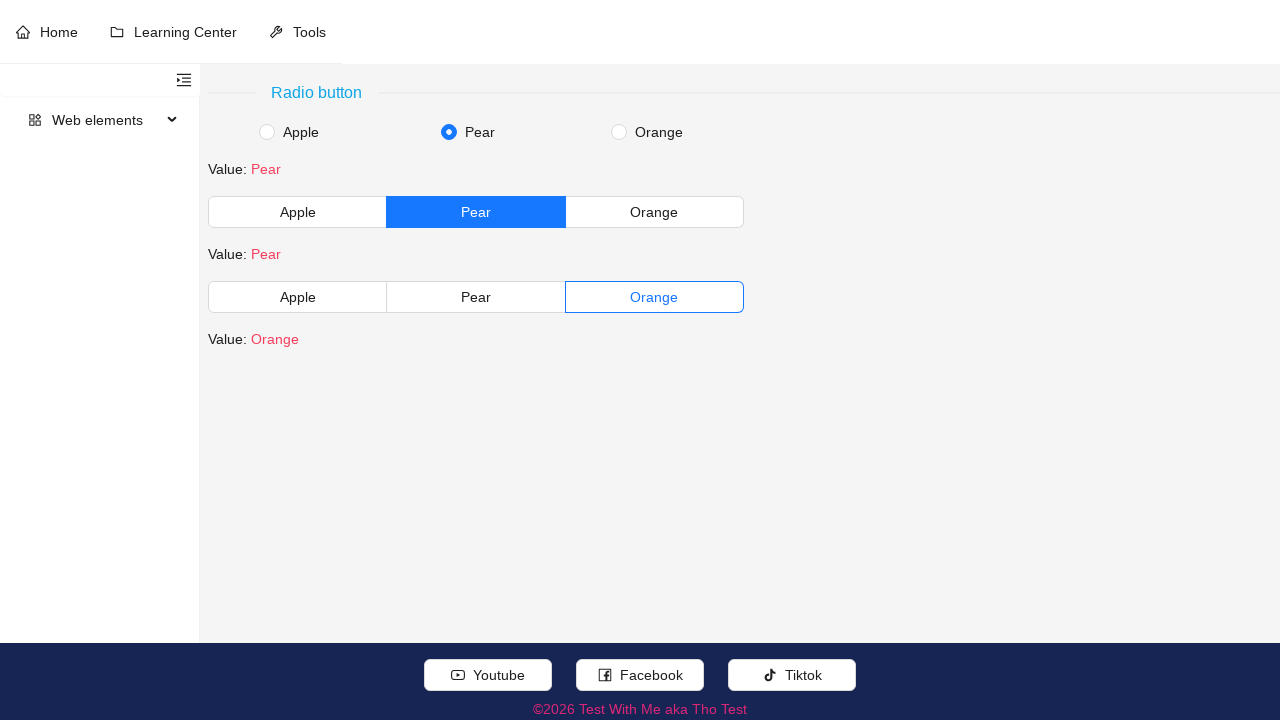

Clicked Orange radio button at (651, 132) on //div[contains(@class, 'radio-group')][1]//label[normalize-space(.//text()) = 'O
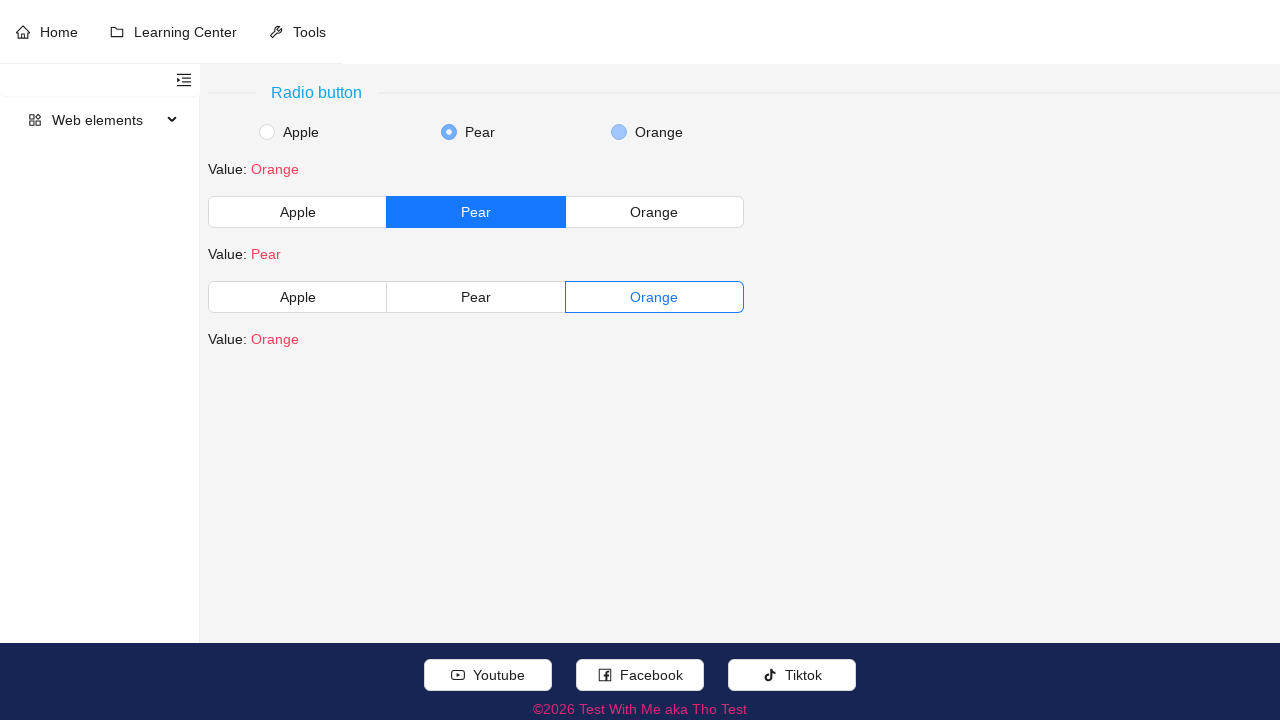

Verified Orange is selected and displayed
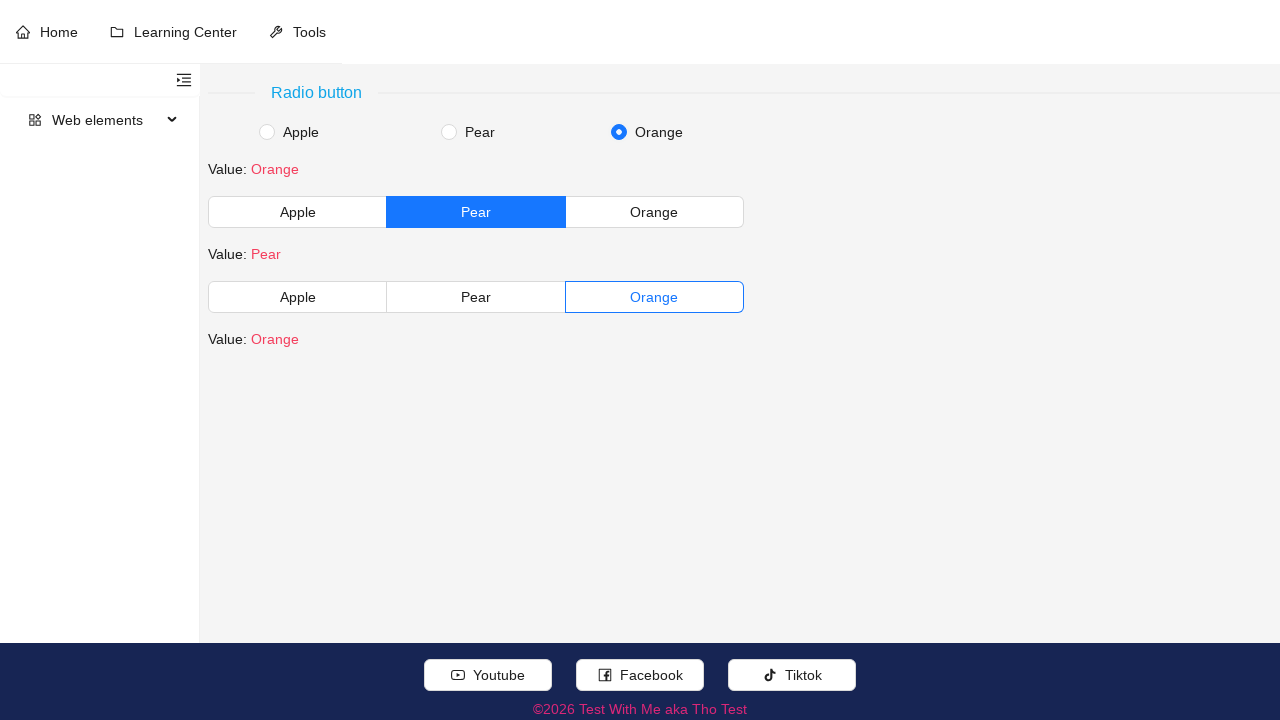

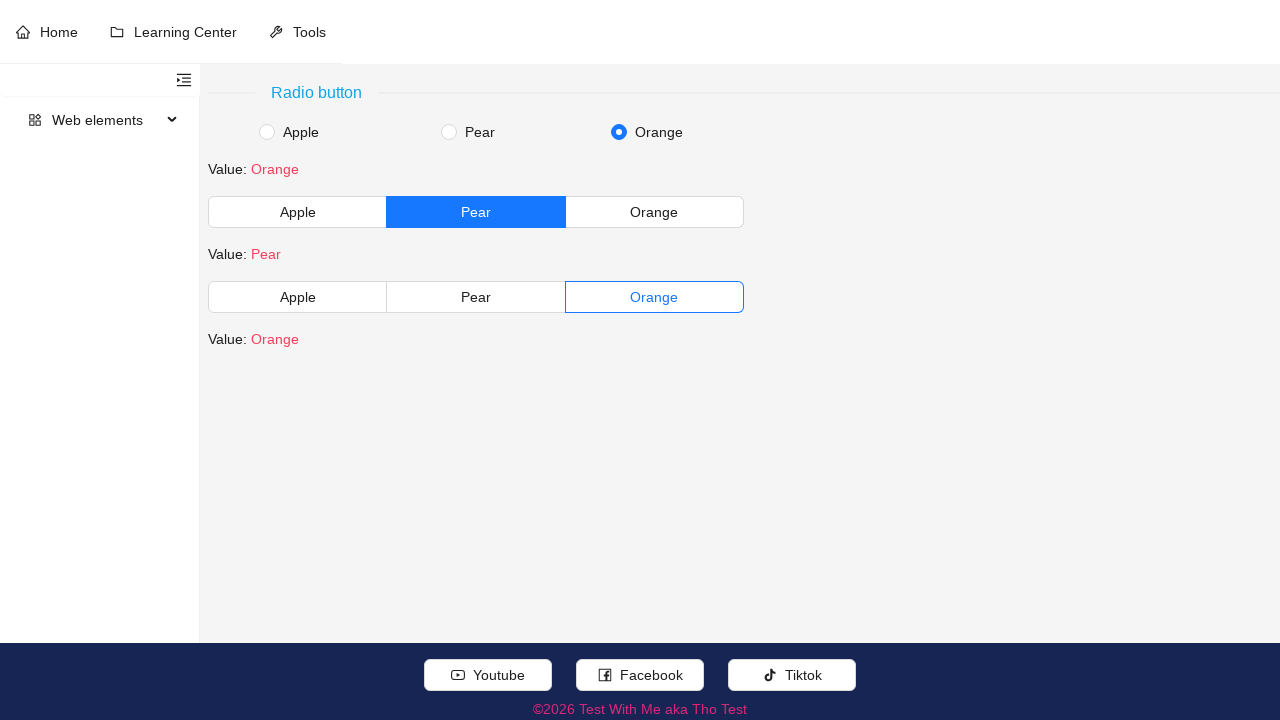